Tests infinite scroll functionality by scrolling down the page multiple times to trigger dynamic content loading

Starting URL: https://the-internet.herokuapp.com/infinite_scroll

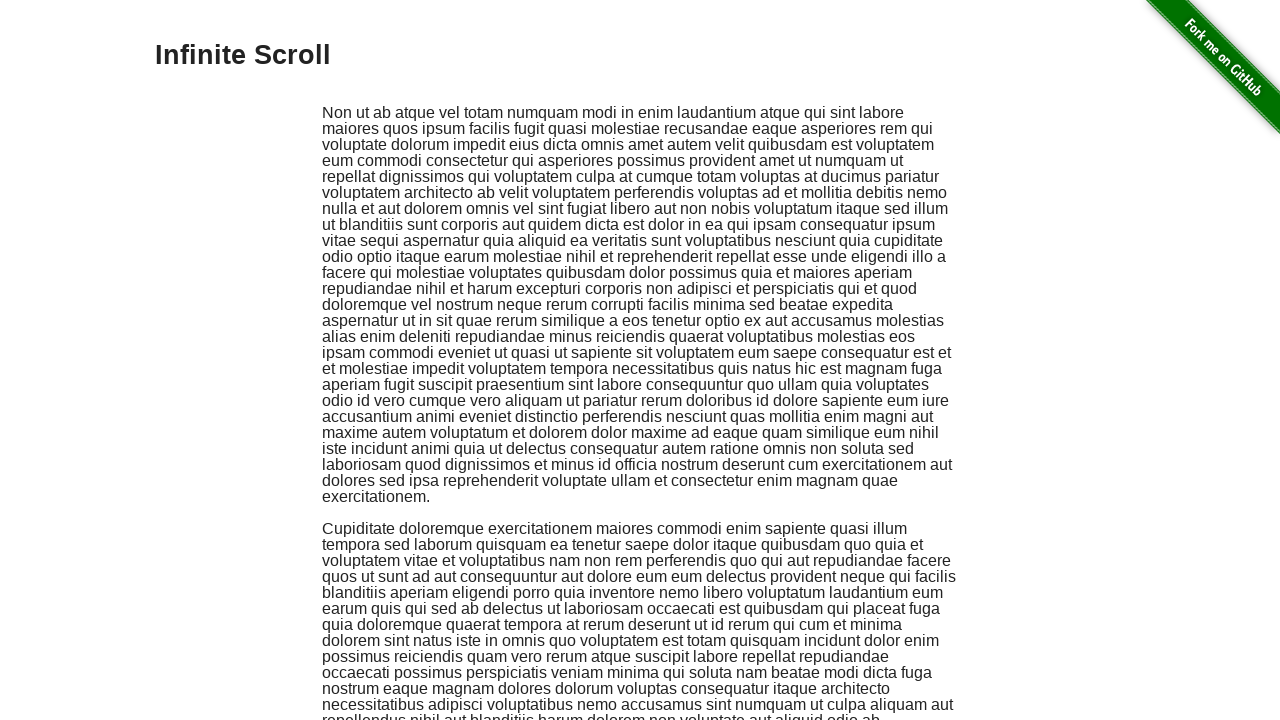

Scrolled down by 250 pixels to trigger infinite scroll
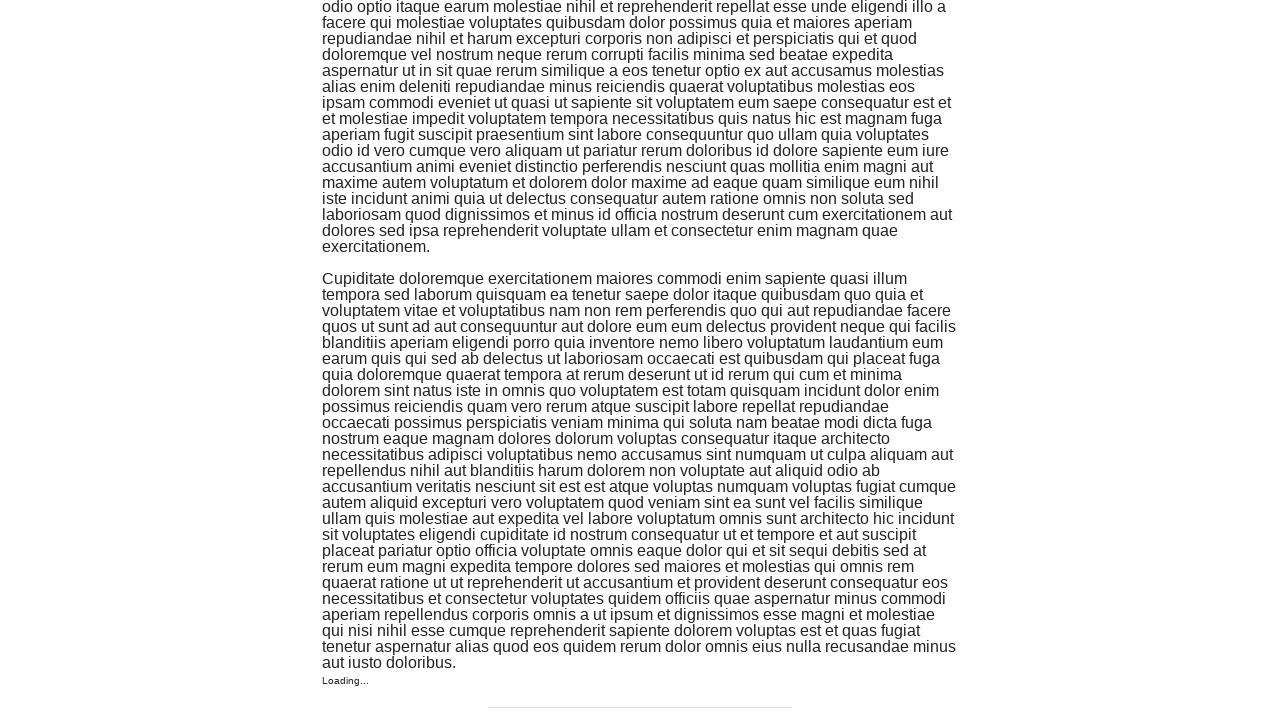

Waited 2 seconds for dynamic content to load
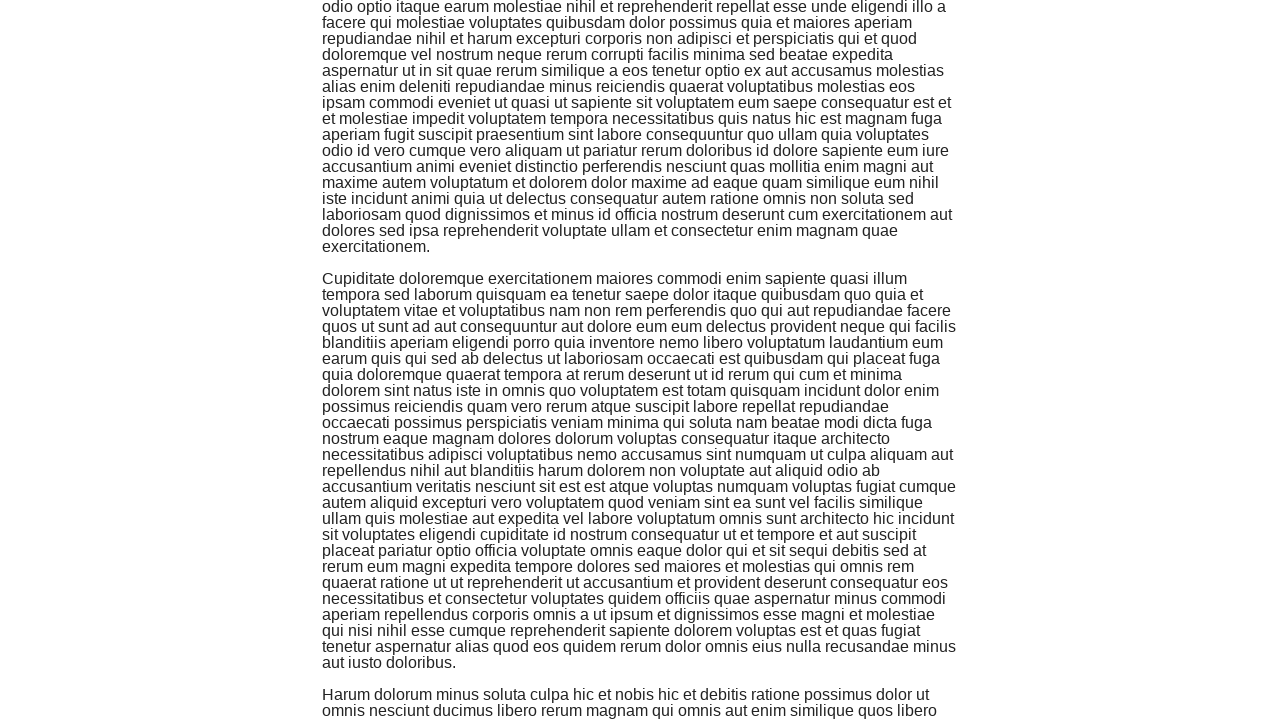

Scrolled down by 250 pixels to trigger infinite scroll
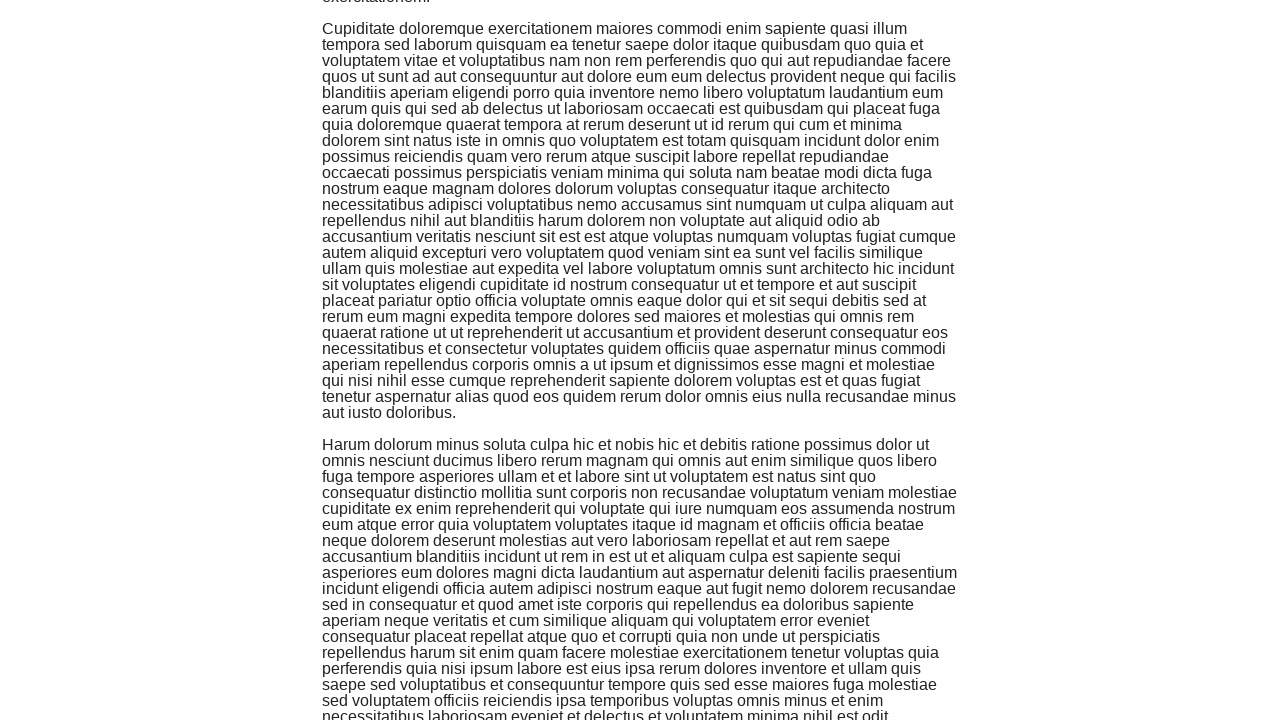

Waited 2 seconds for dynamic content to load
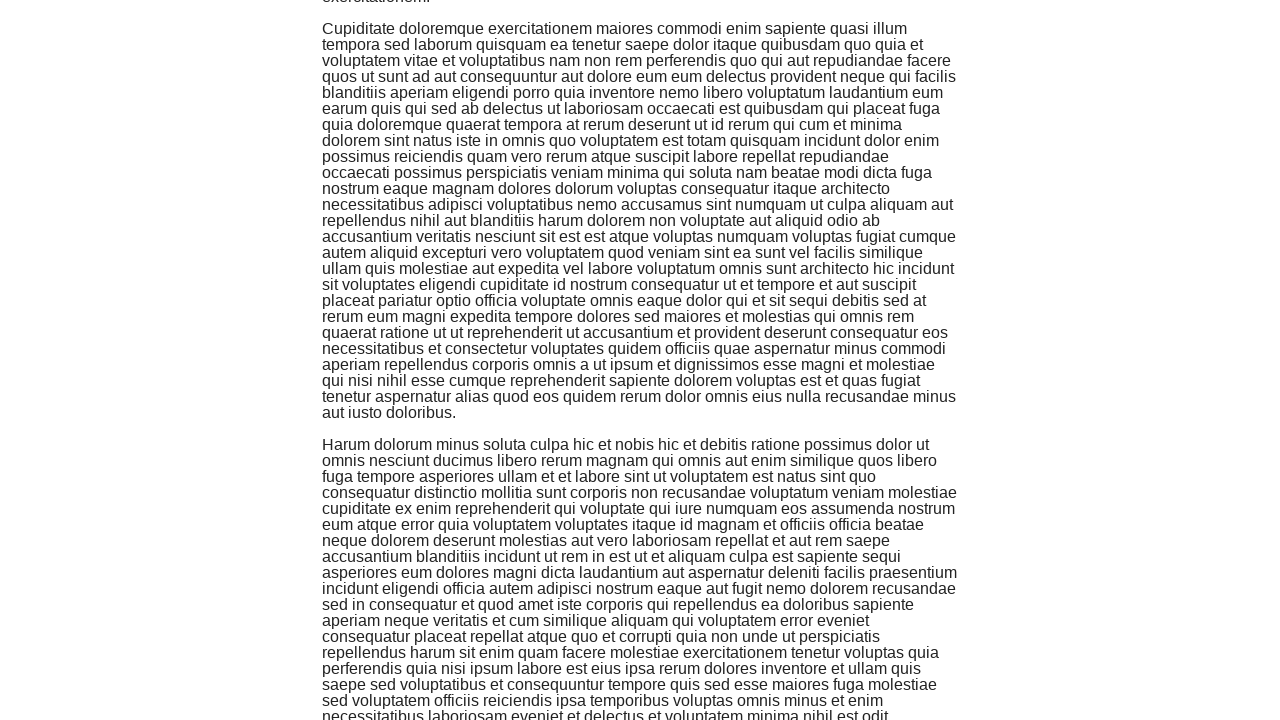

Scrolled down by 250 pixels to trigger infinite scroll
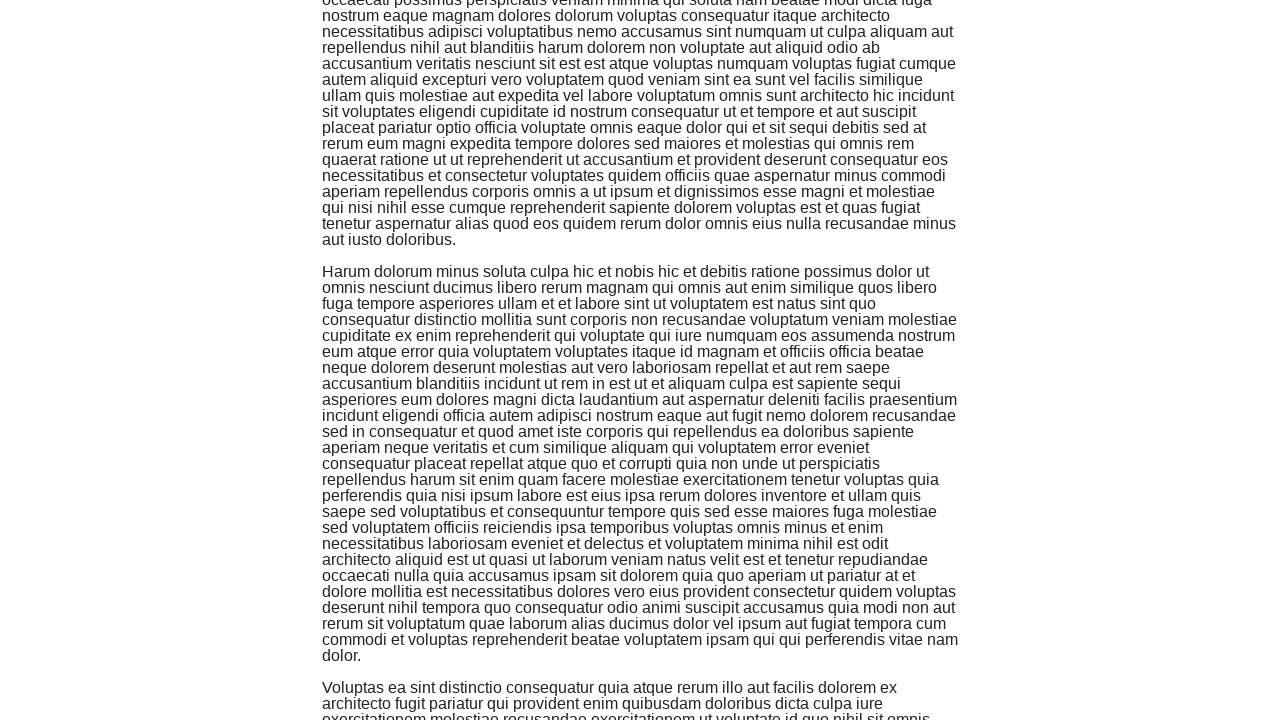

Waited 2 seconds for dynamic content to load
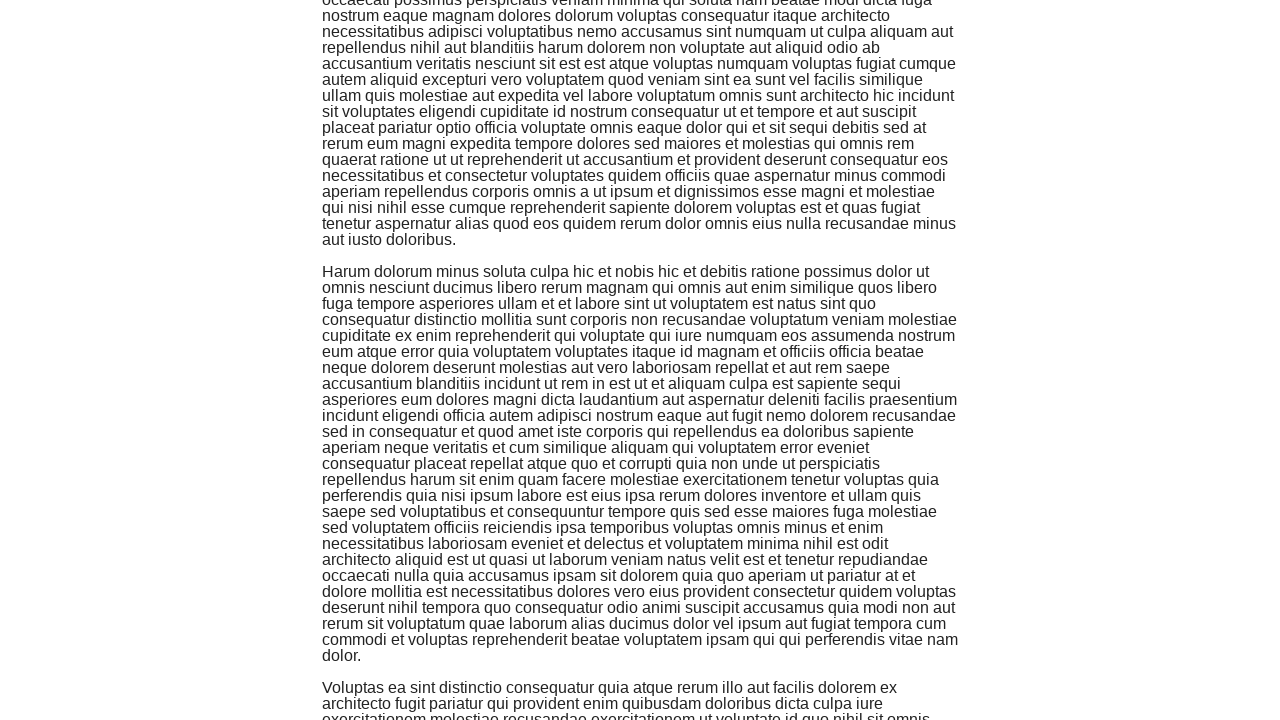

Scrolled down by 250 pixels to trigger infinite scroll
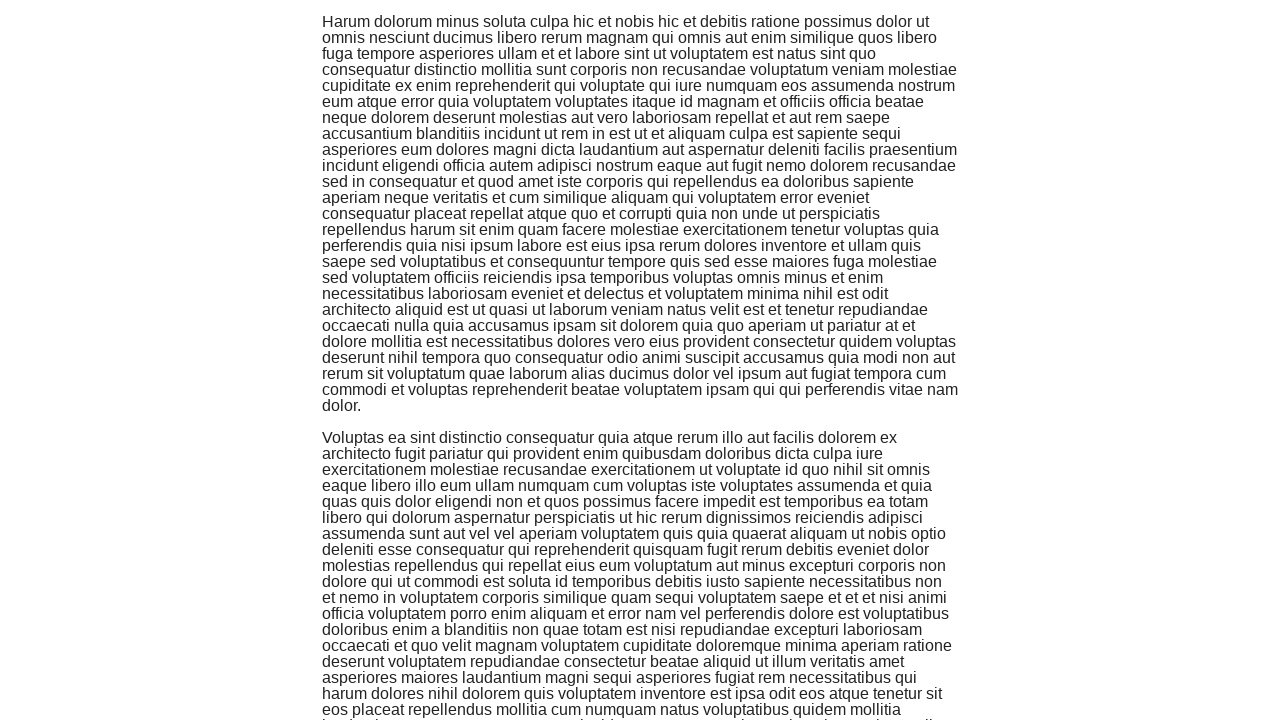

Waited 2 seconds for dynamic content to load
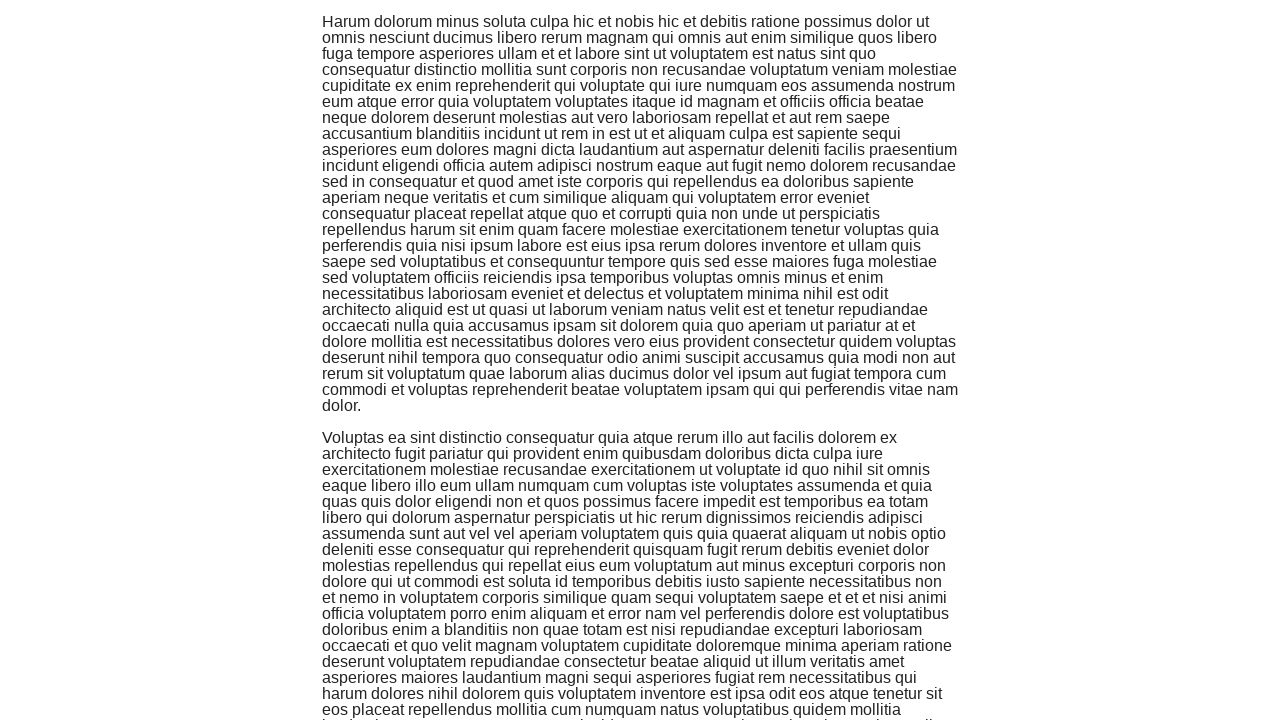

Scrolled down by 250 pixels to trigger infinite scroll
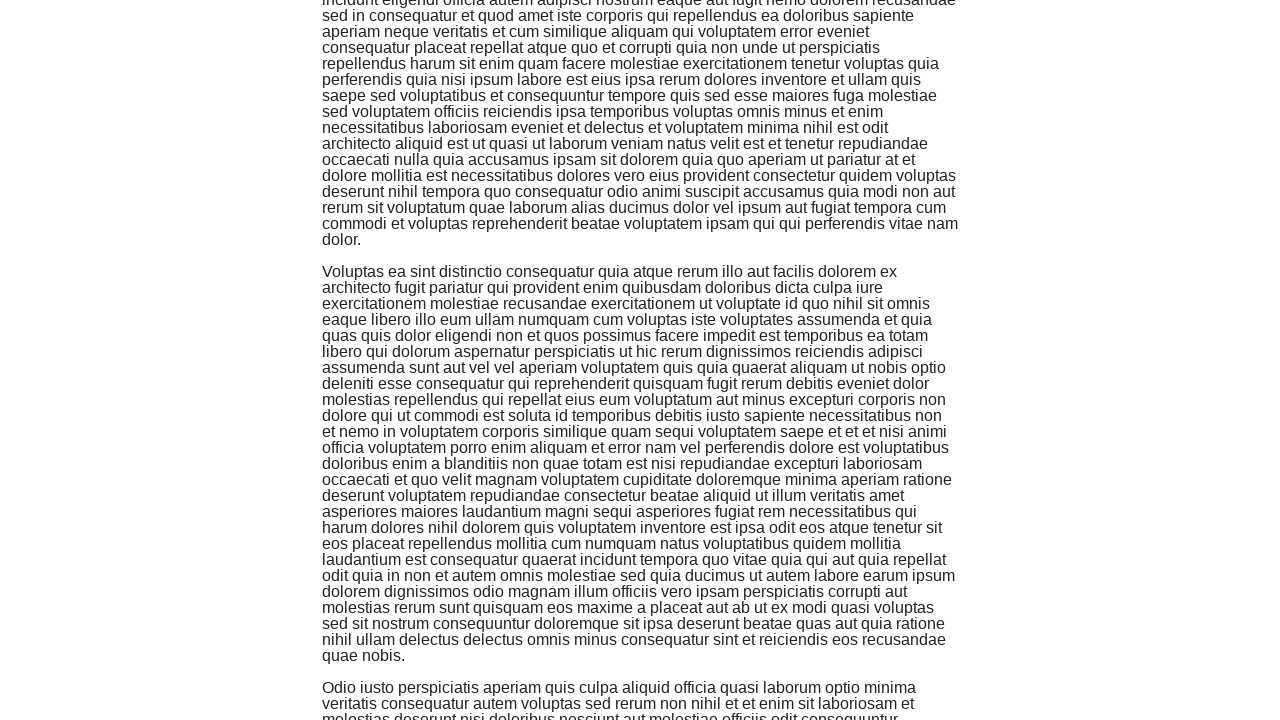

Waited 2 seconds for dynamic content to load
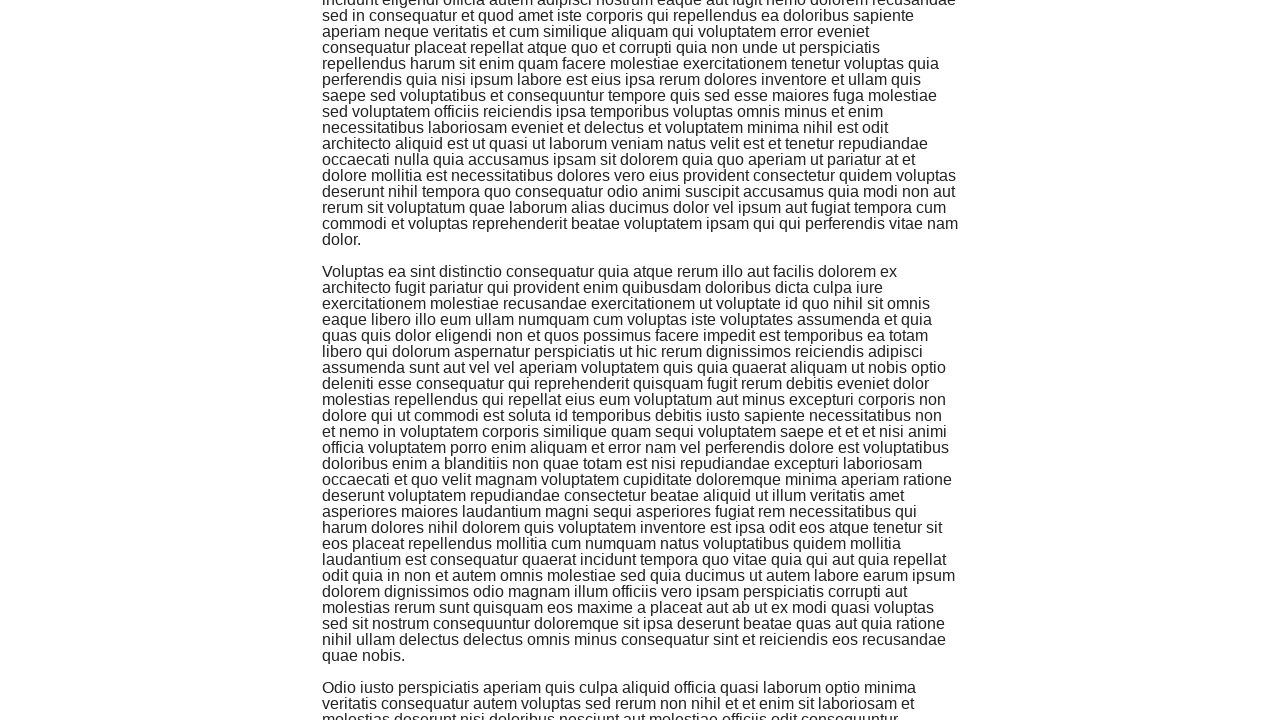

Scrolled down by 250 pixels to trigger infinite scroll
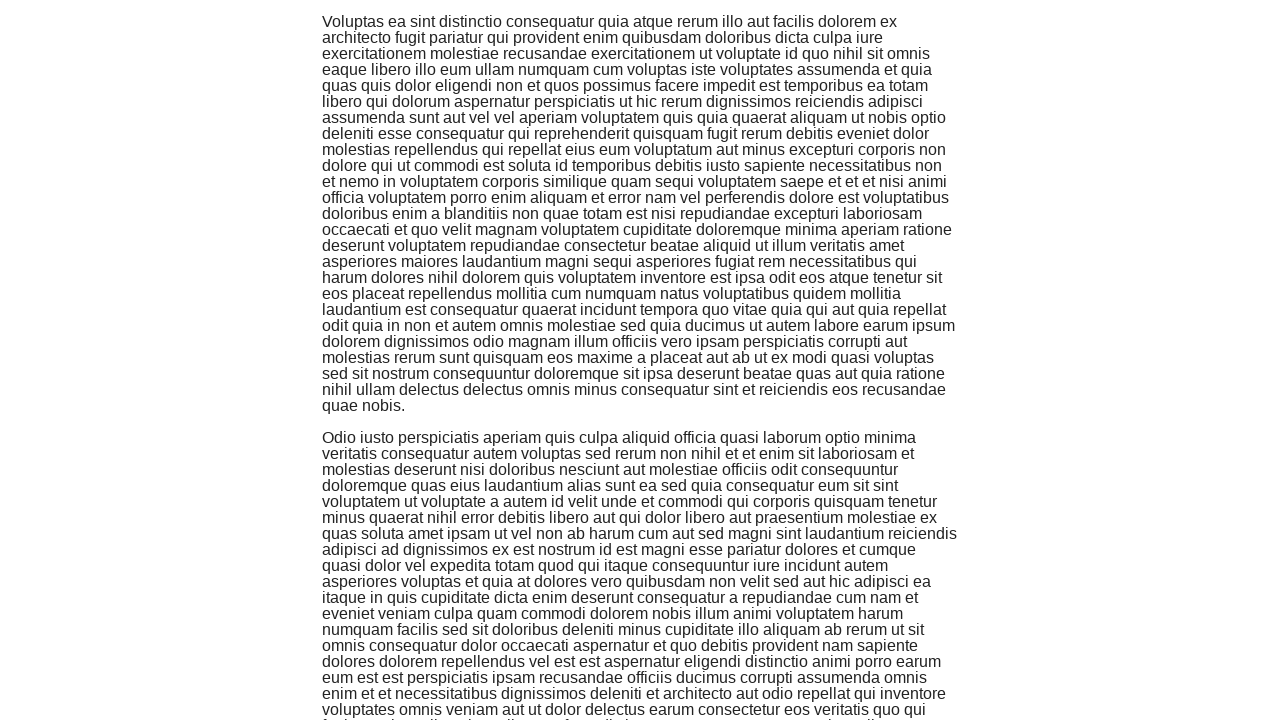

Waited 2 seconds for dynamic content to load
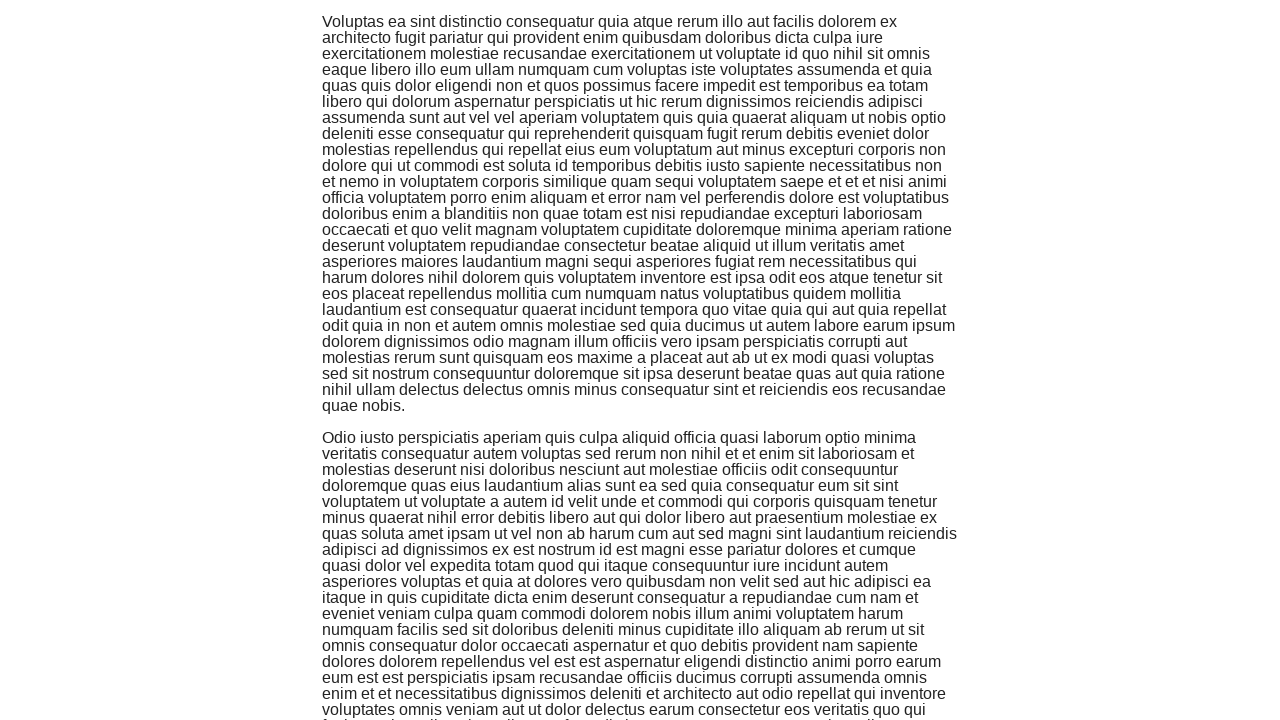

Scrolled down by 250 pixels to trigger infinite scroll
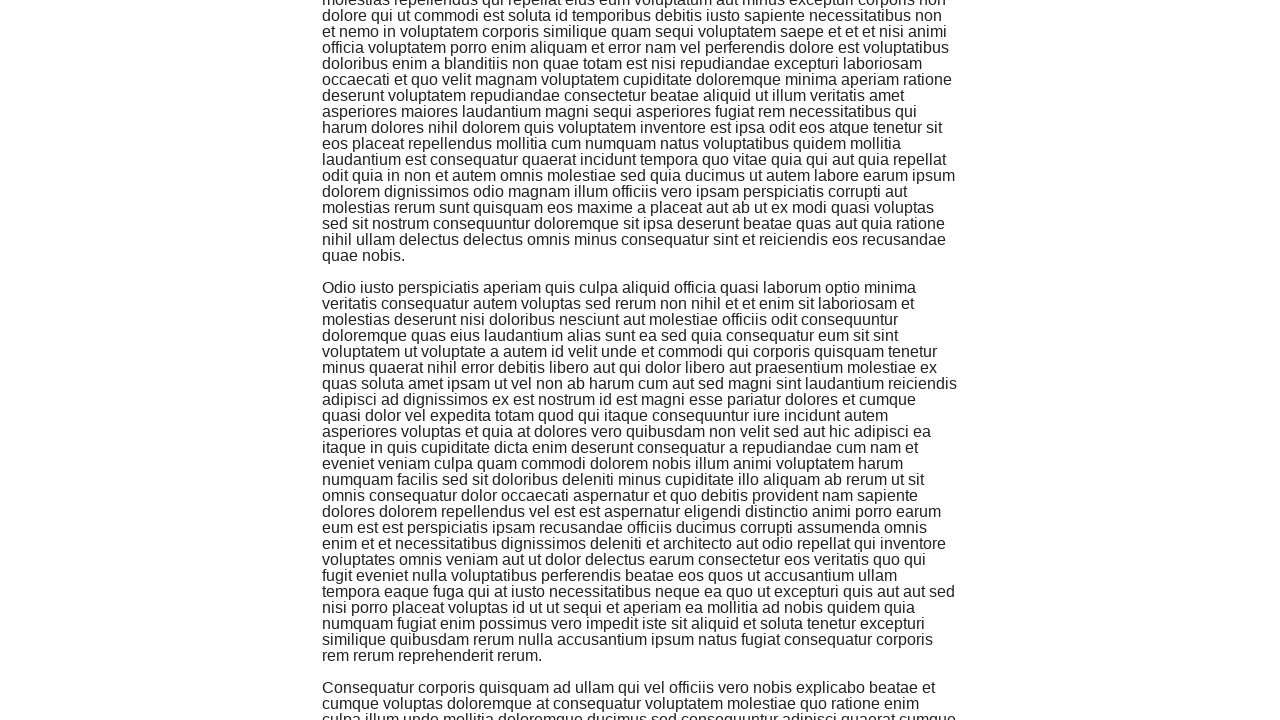

Waited 2 seconds for dynamic content to load
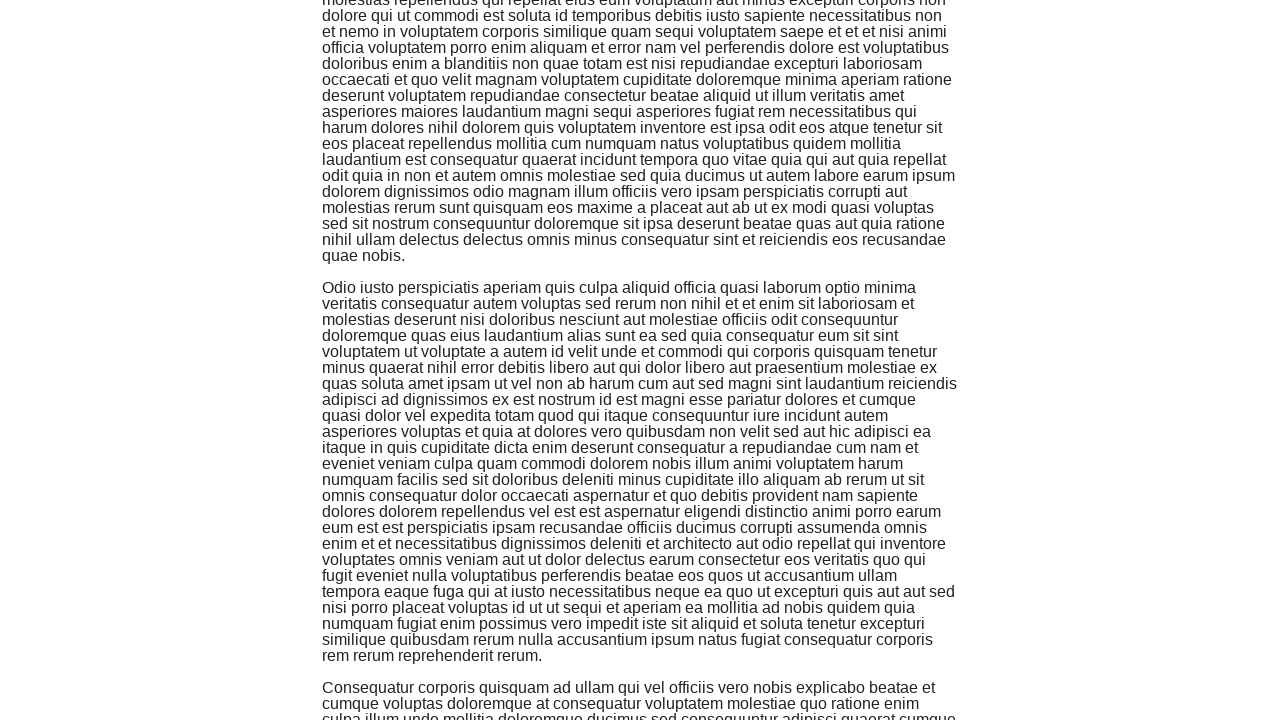

Scrolled down by 250 pixels to trigger infinite scroll
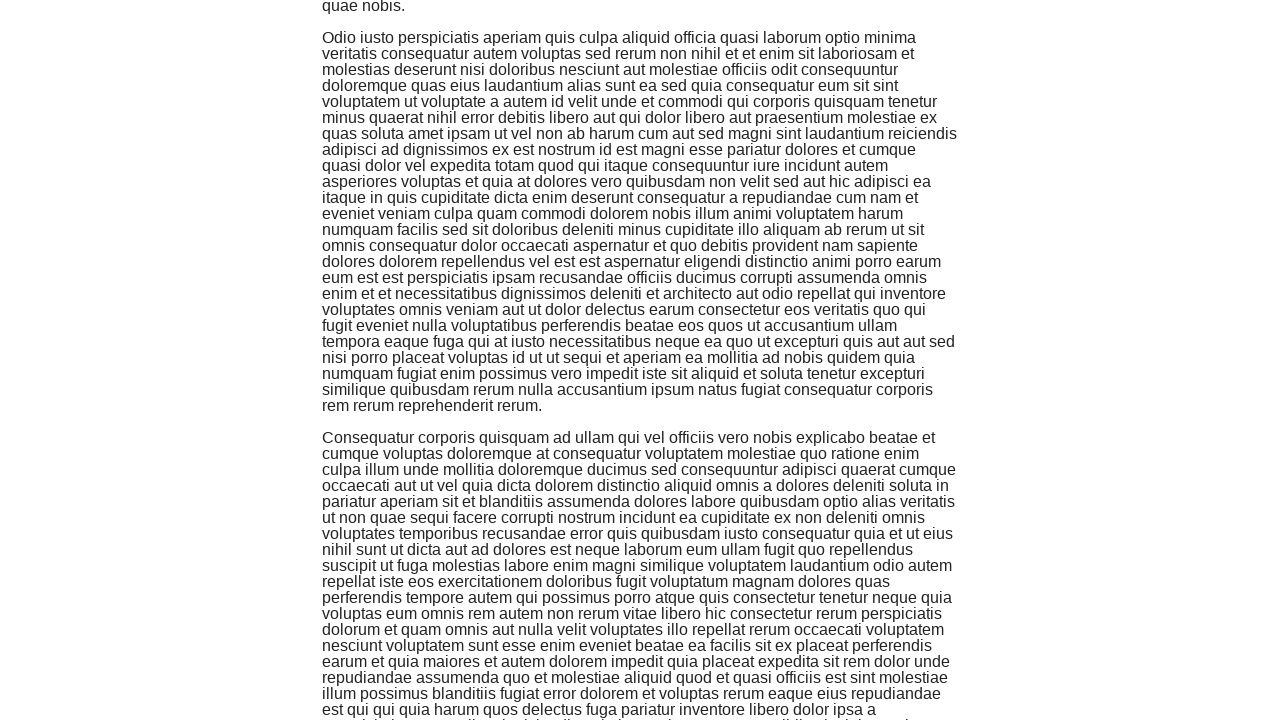

Waited 2 seconds for dynamic content to load
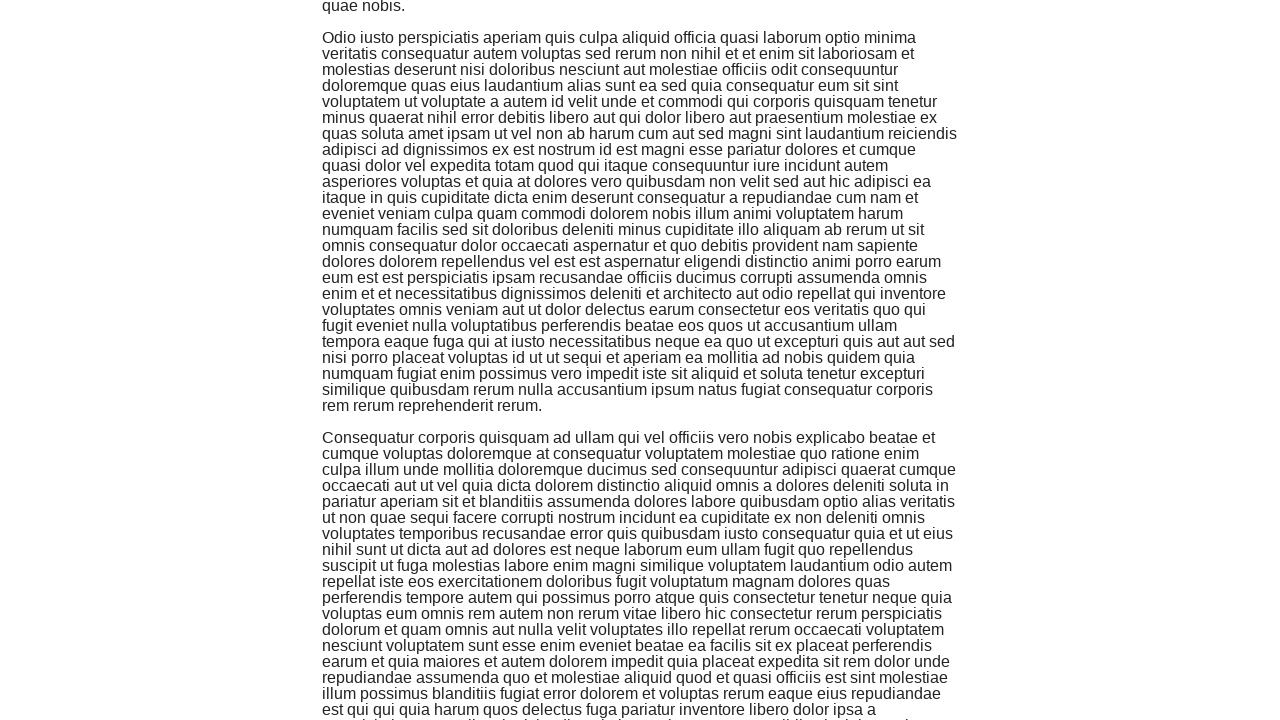

Scrolled down by 250 pixels to trigger infinite scroll
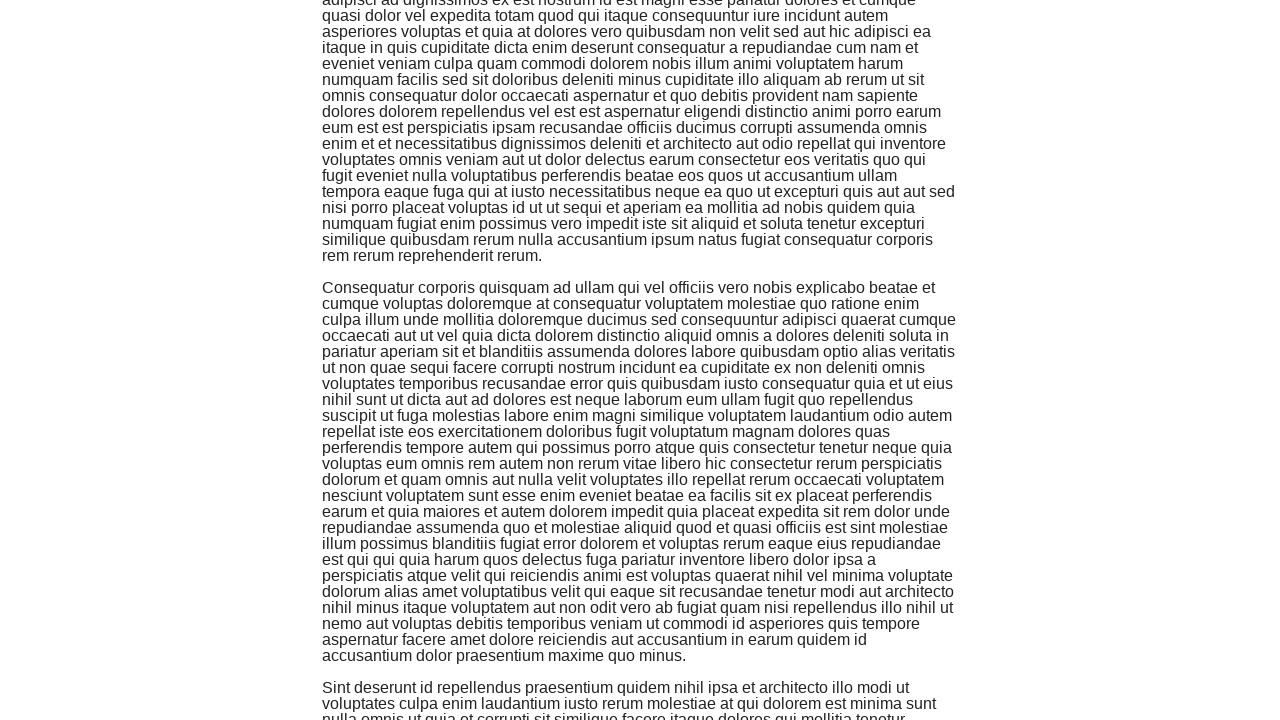

Waited 2 seconds for dynamic content to load
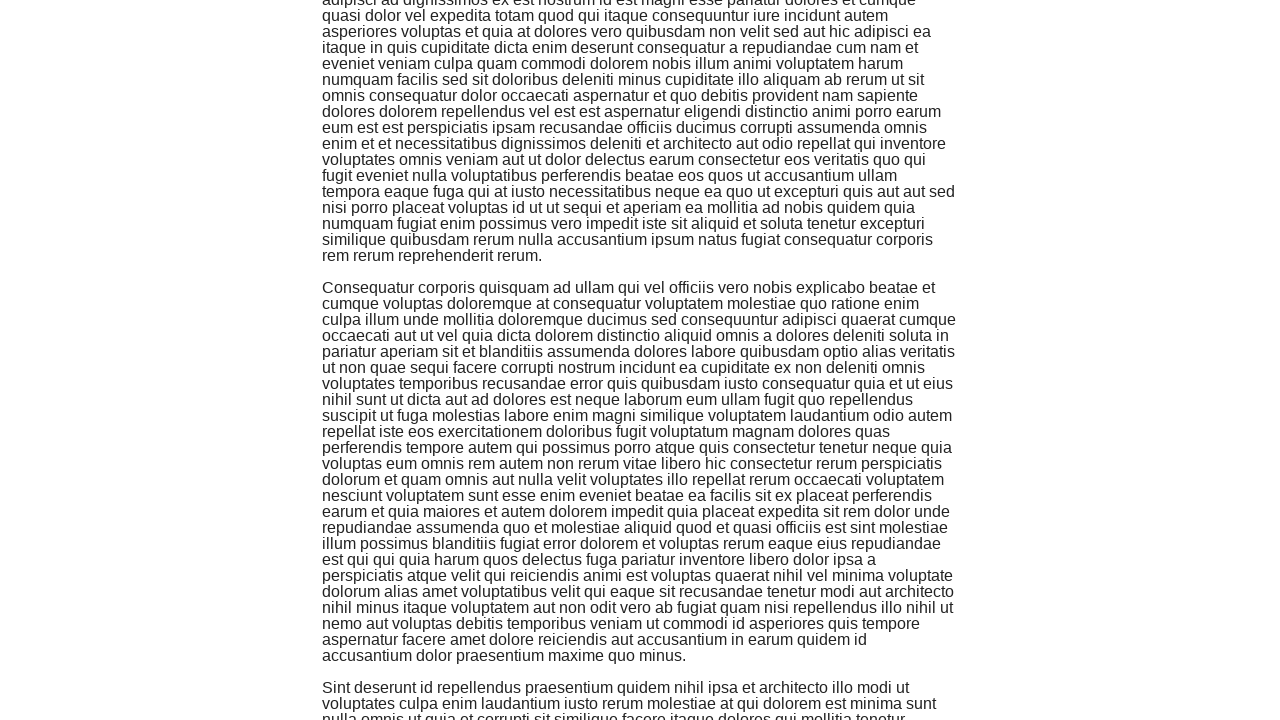

Scrolled down by 250 pixels to trigger infinite scroll
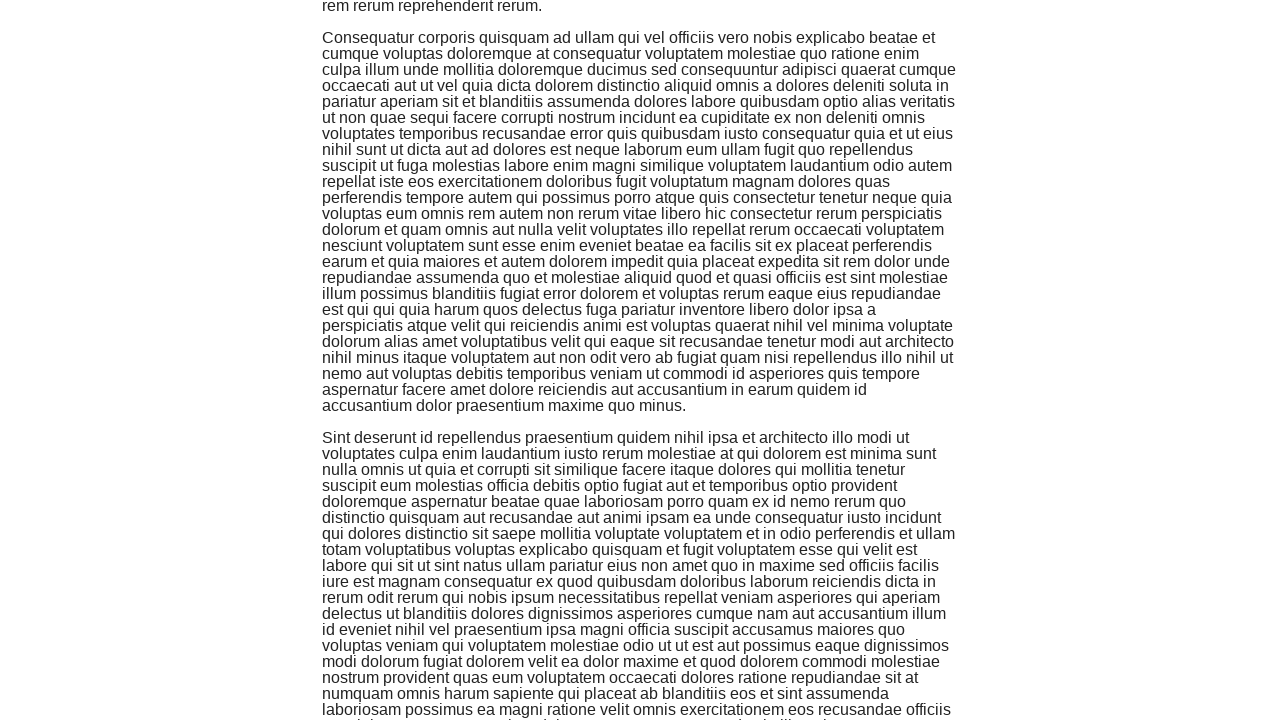

Waited 2 seconds for dynamic content to load
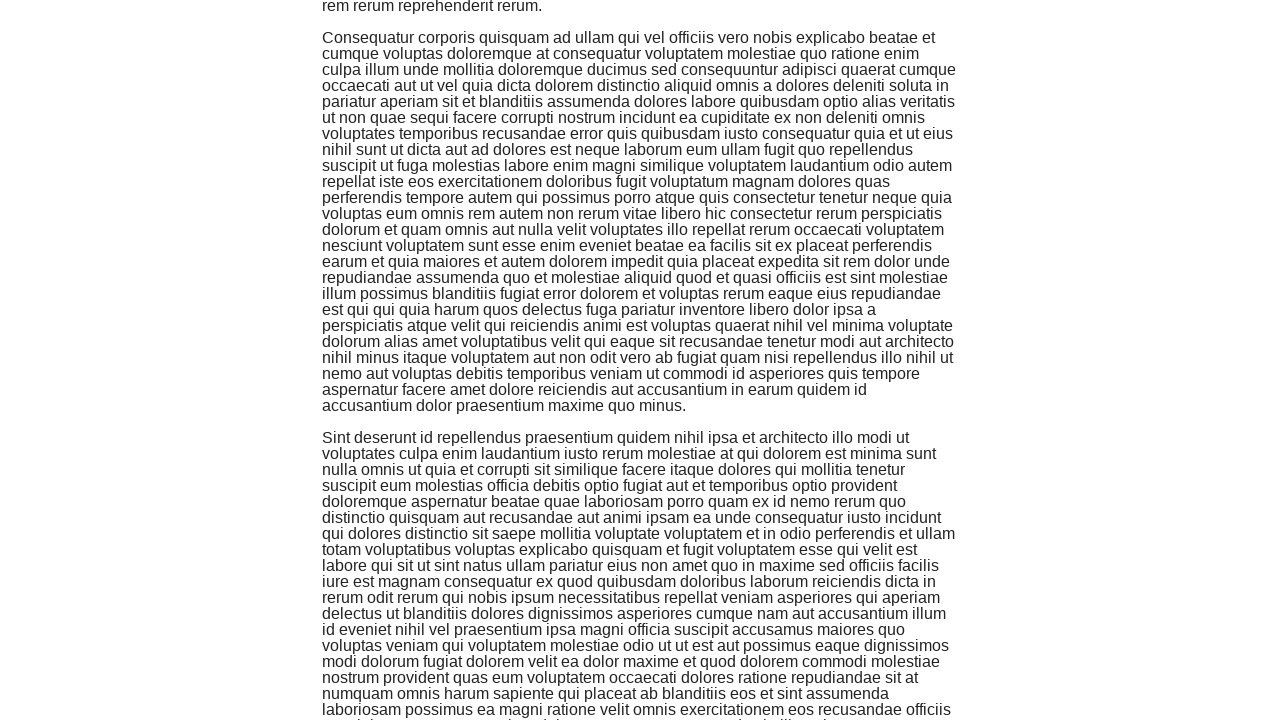

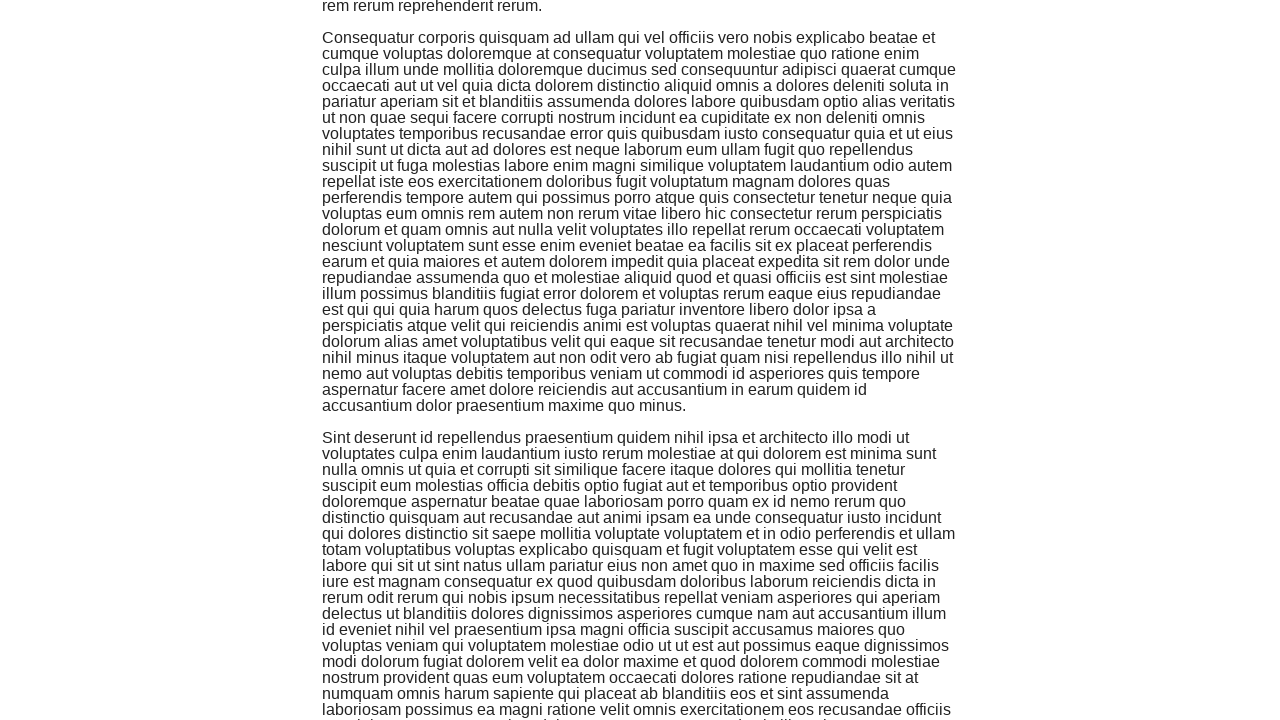